Tests dynamic controls by clicking a checkbox and button, then waiting for a message to appear

Starting URL: https://the-internet.herokuapp.com/dynamic_controls

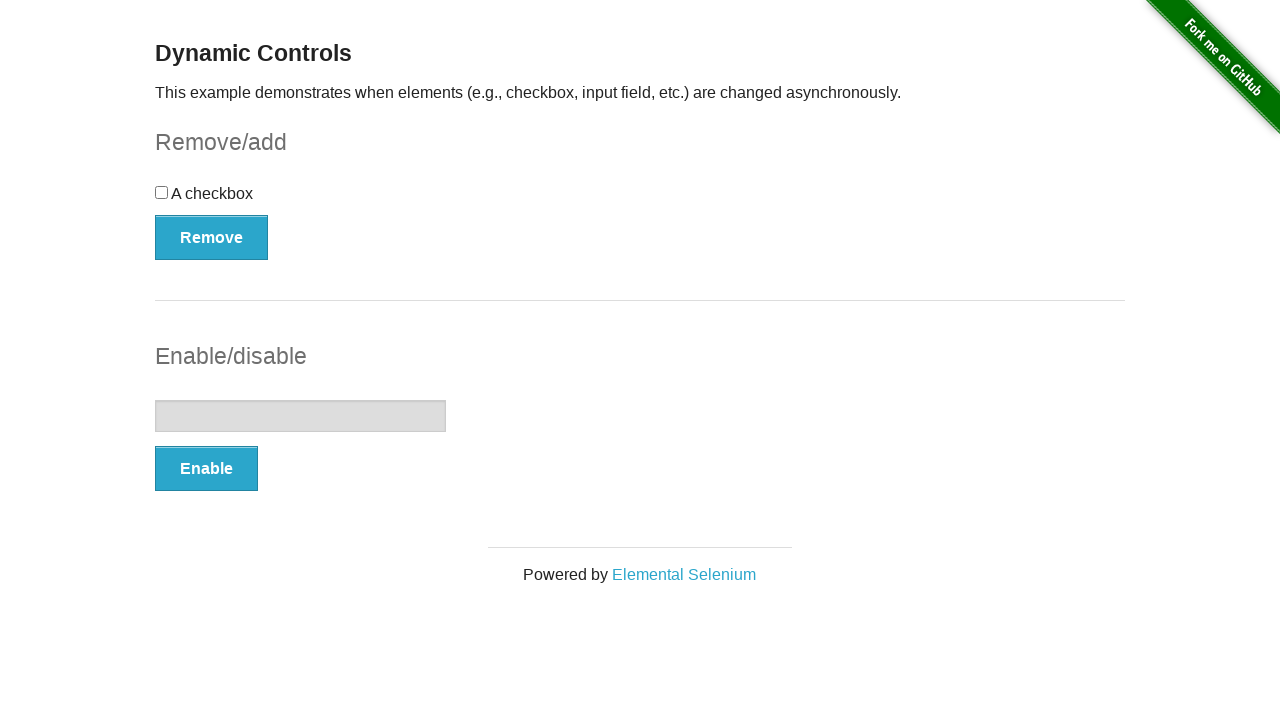

Clicked the checkbox control at (162, 192) on div#checkbox input
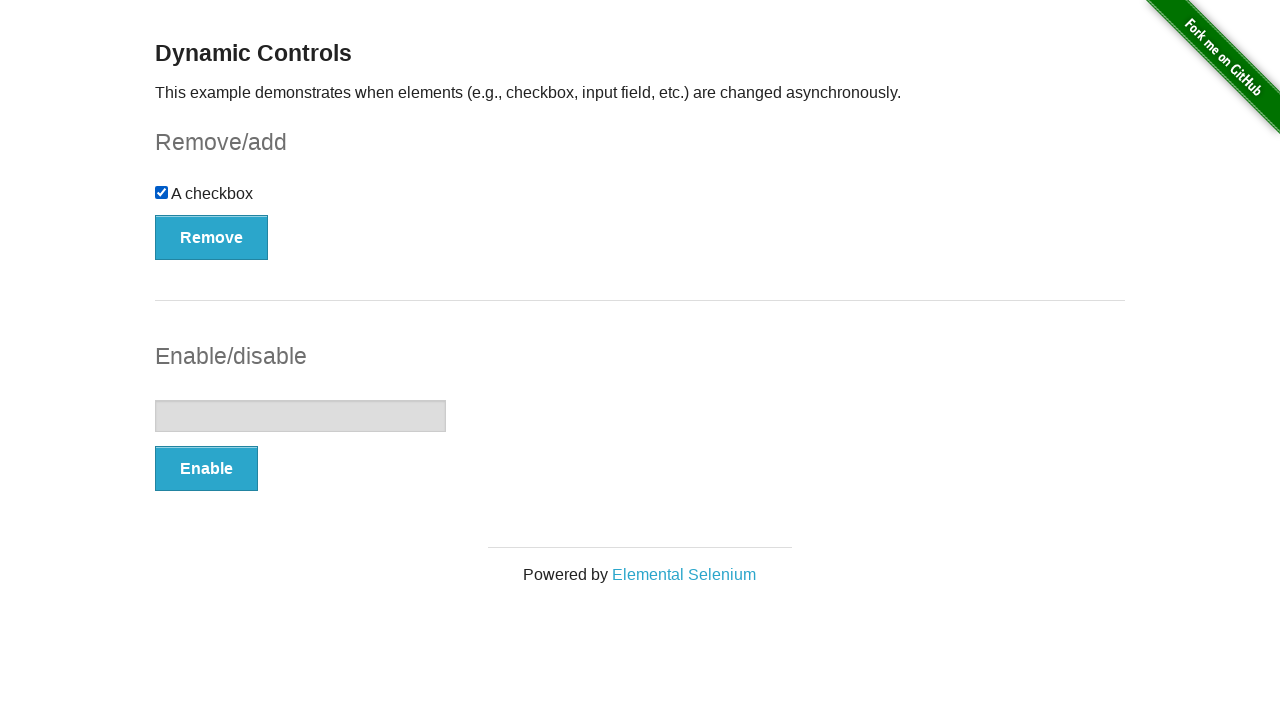

Clicked the button to trigger dynamic action at (212, 237) on form#checkbox-example button
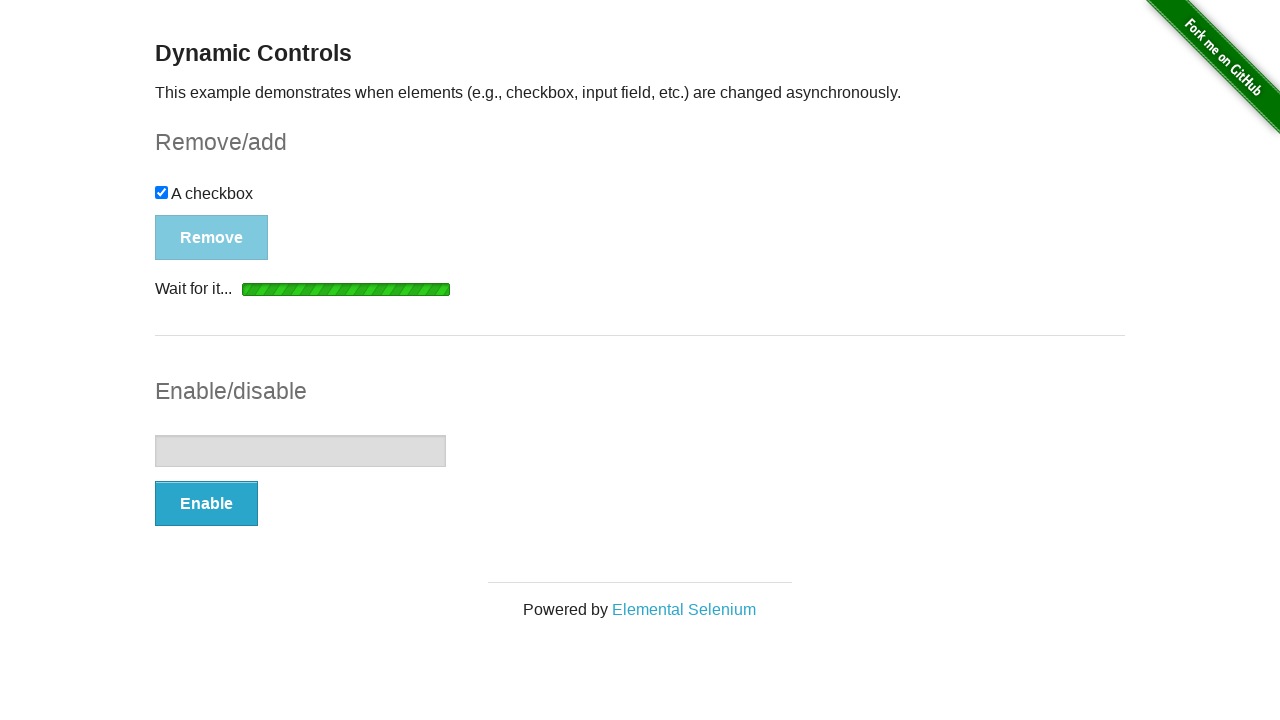

Waited for the message to appear
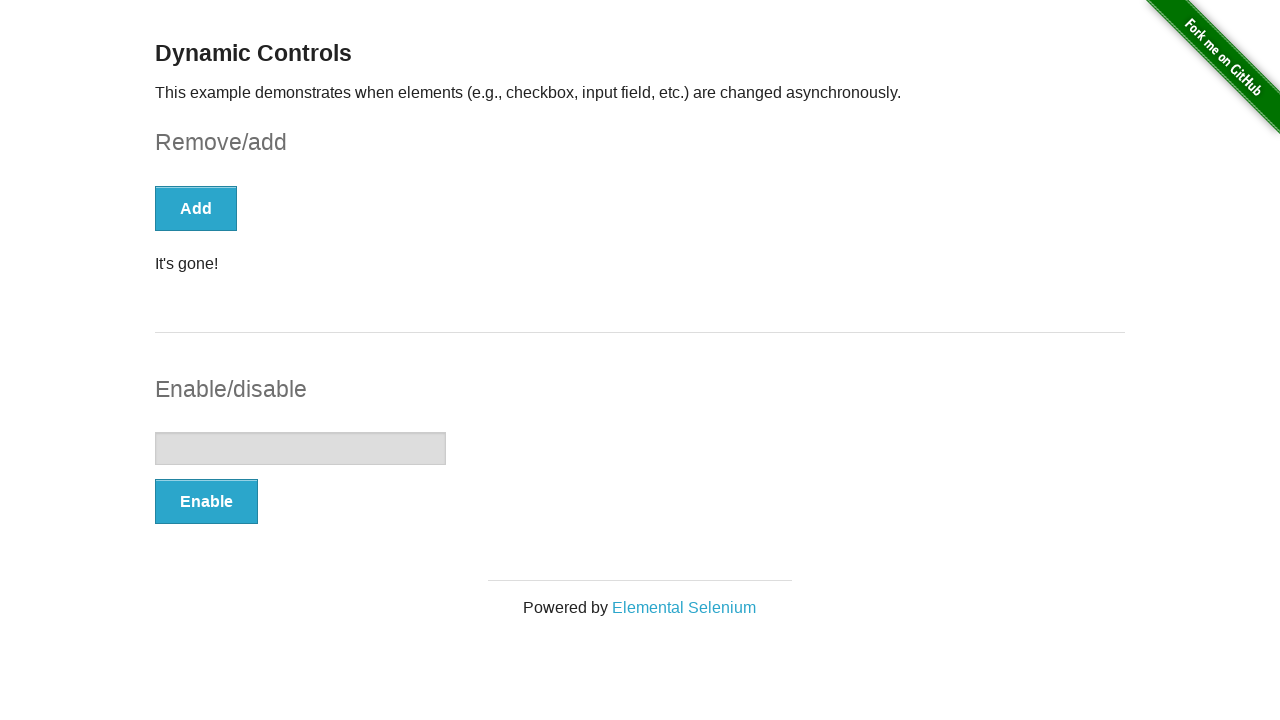

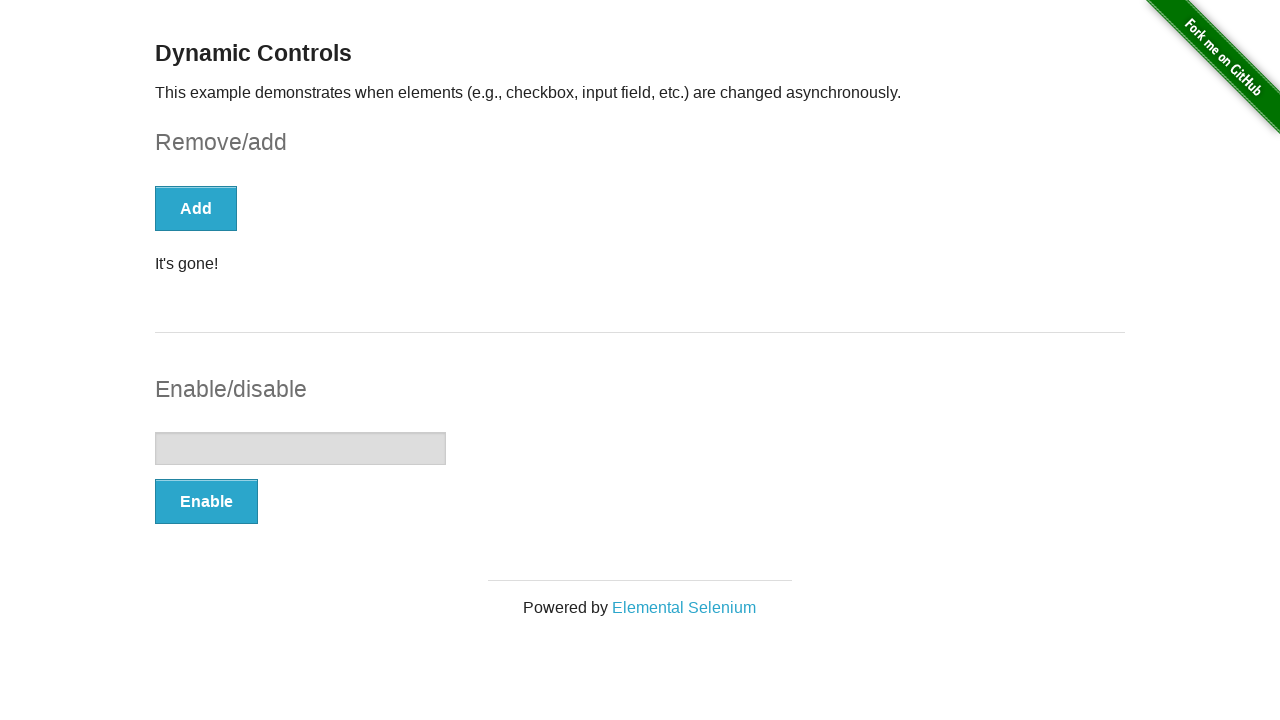